Tests scrolling to a specific link element on the page and clicking it to navigate to a new page in the same window.

Starting URL: http://www.testdiary.com/training/selenium/selenium-test-page/

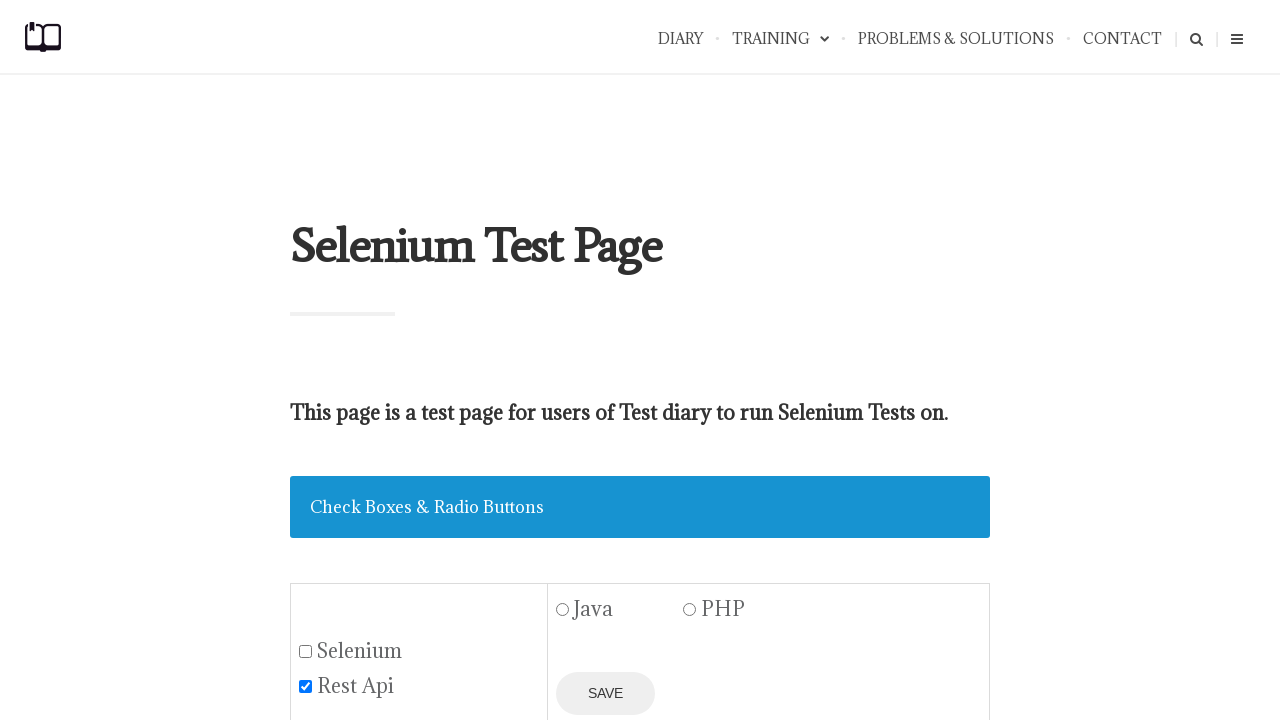

Waited for 'Open page in the same window' link to be visible
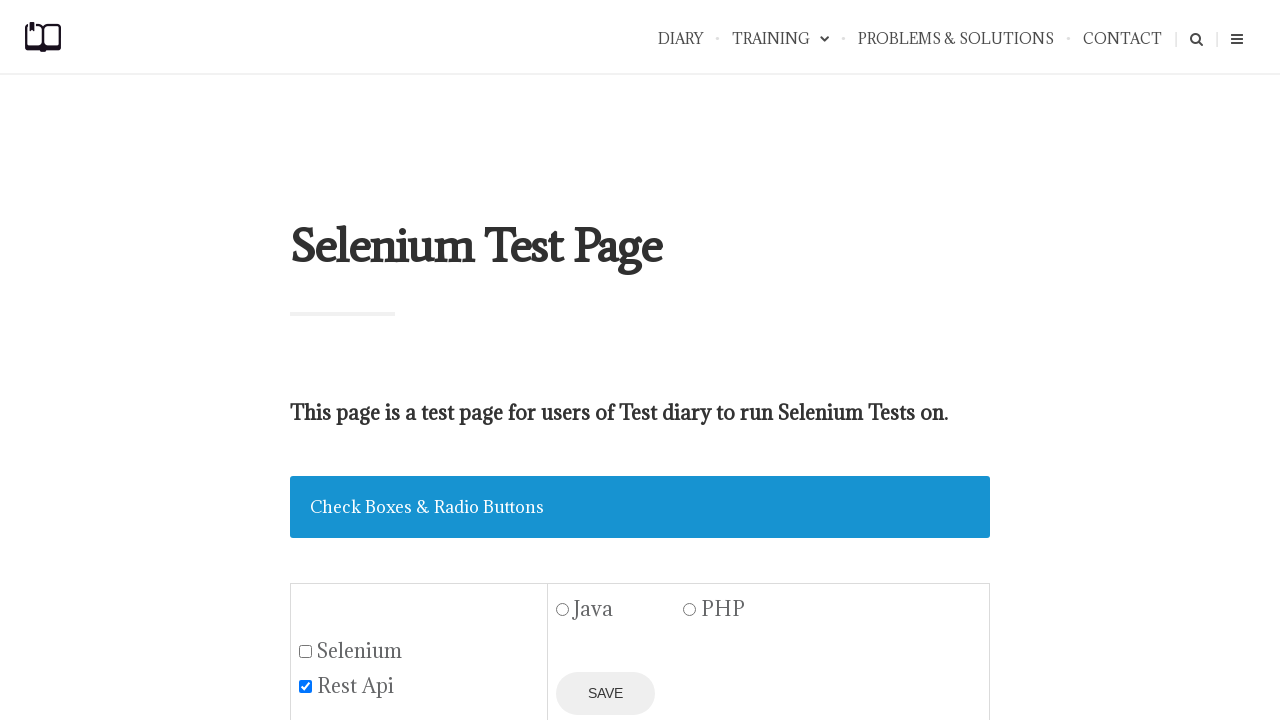

Located the 'Open page in the same window' link element
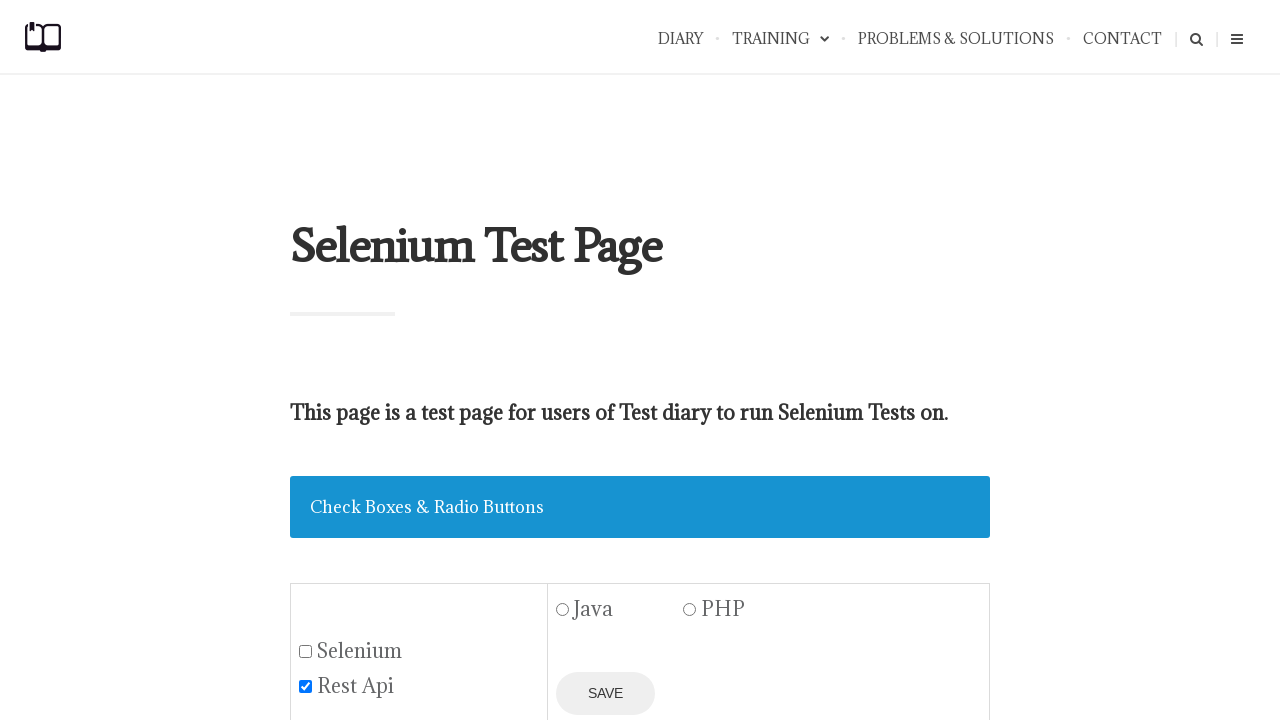

Scrolled to the link element on the page
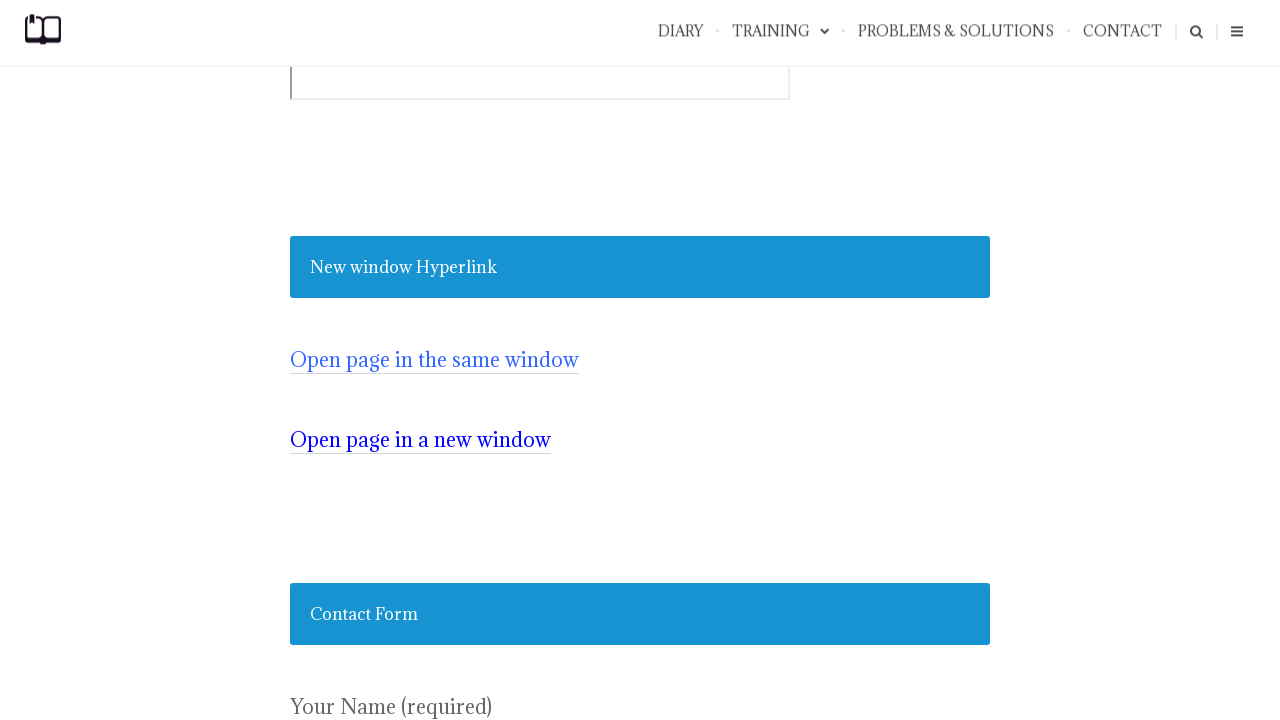

Clicked the link to navigate to new page in same window at (434, 360) on a:text('Open page in the same window')
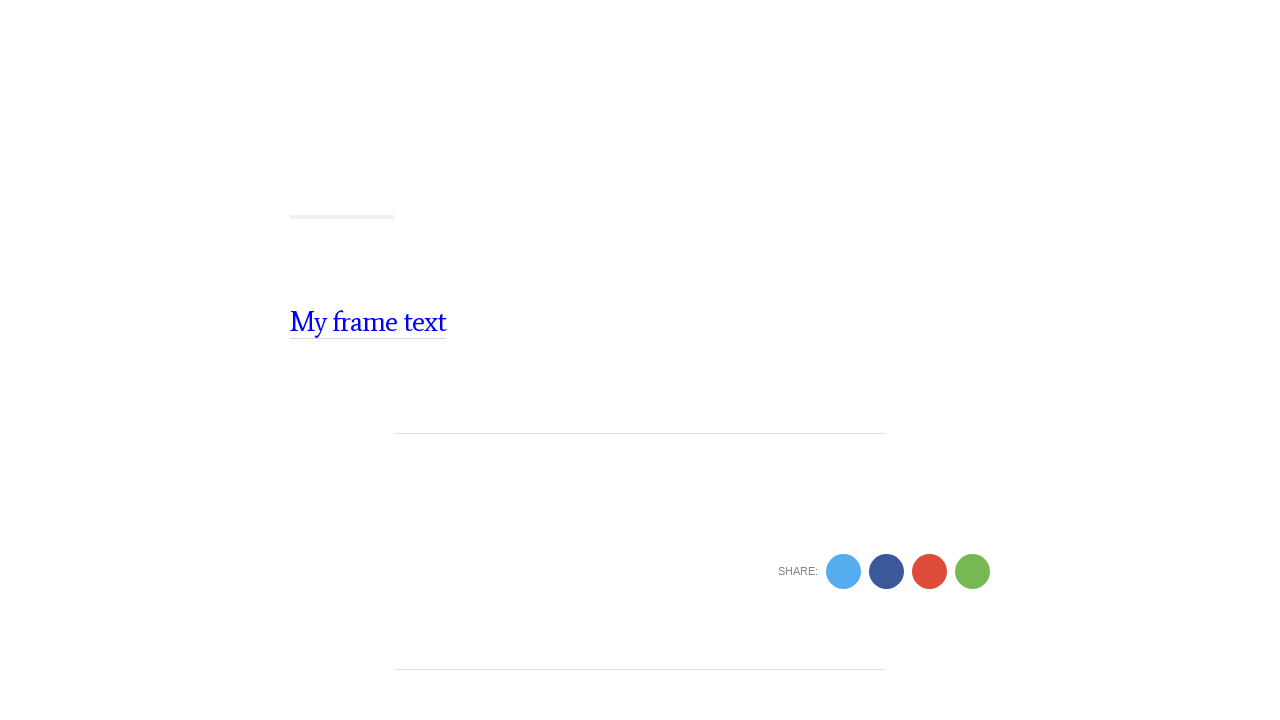

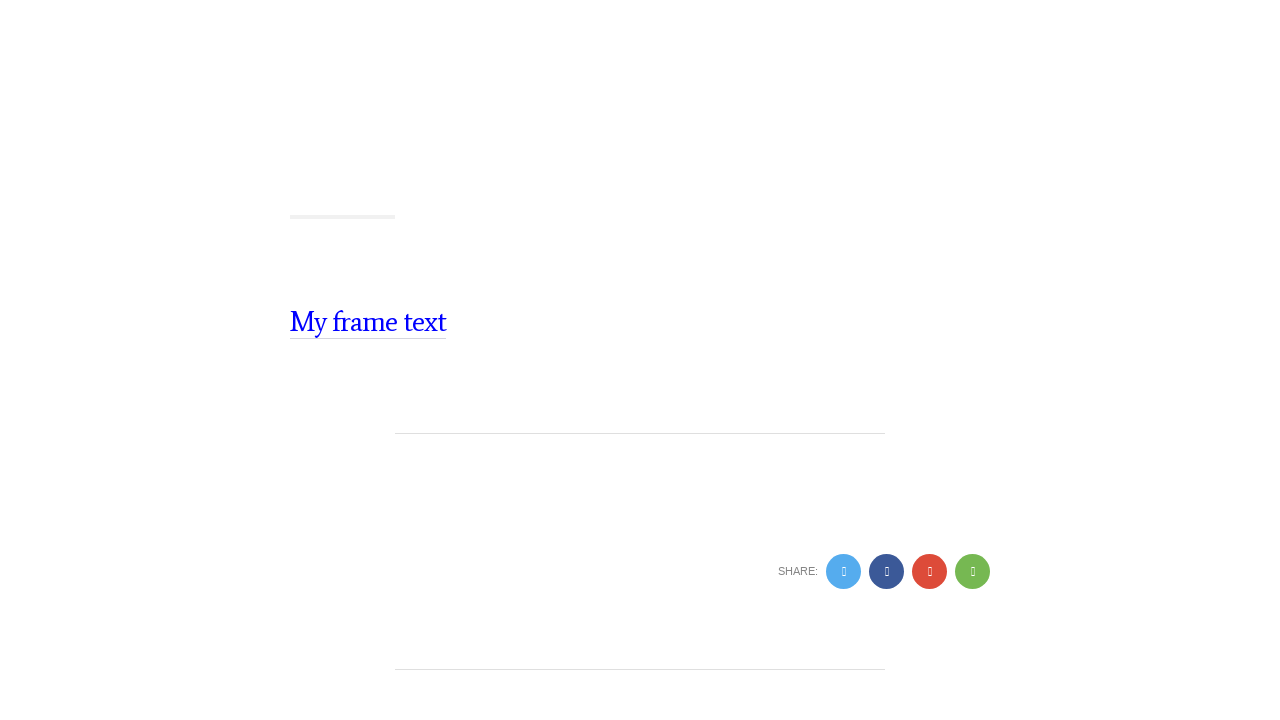